Creates two tasks in a todo app and verifies they appear in the task list

Starting URL: https://todo-app.tallinn-learning.ee/

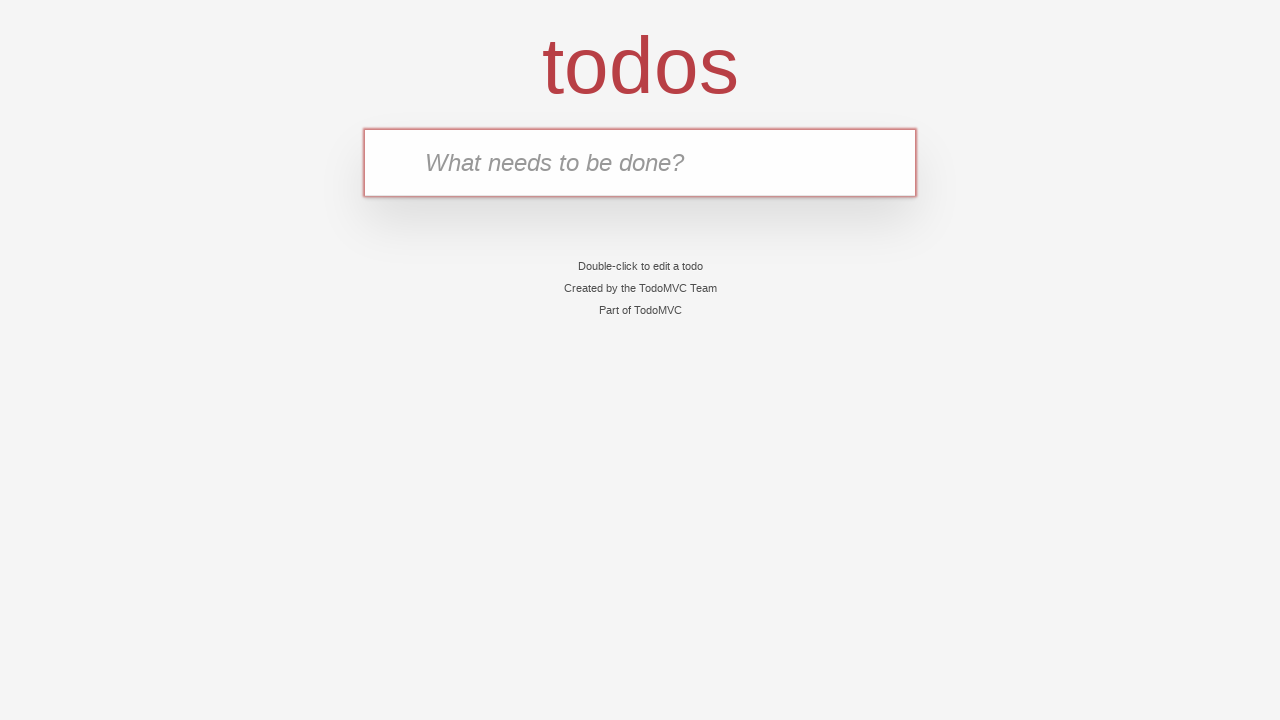

Navigated to todo app
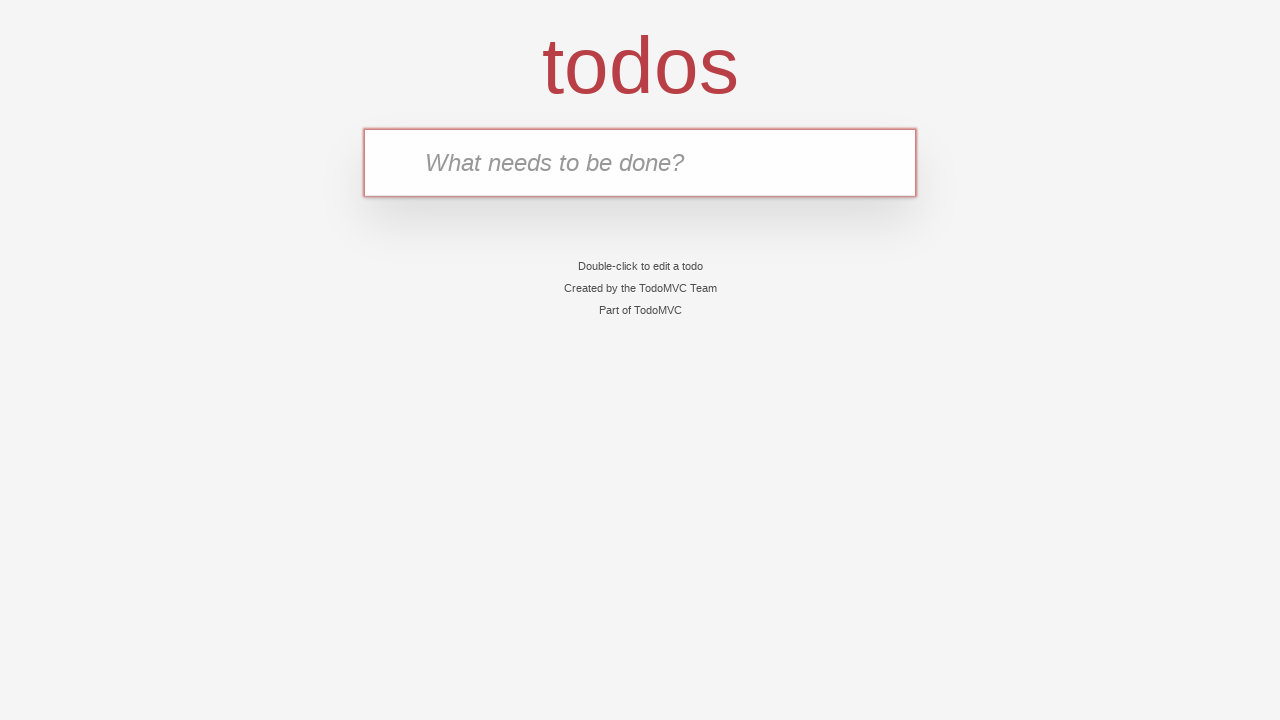

Filled new task input with 'Buy milk' on .new-todo
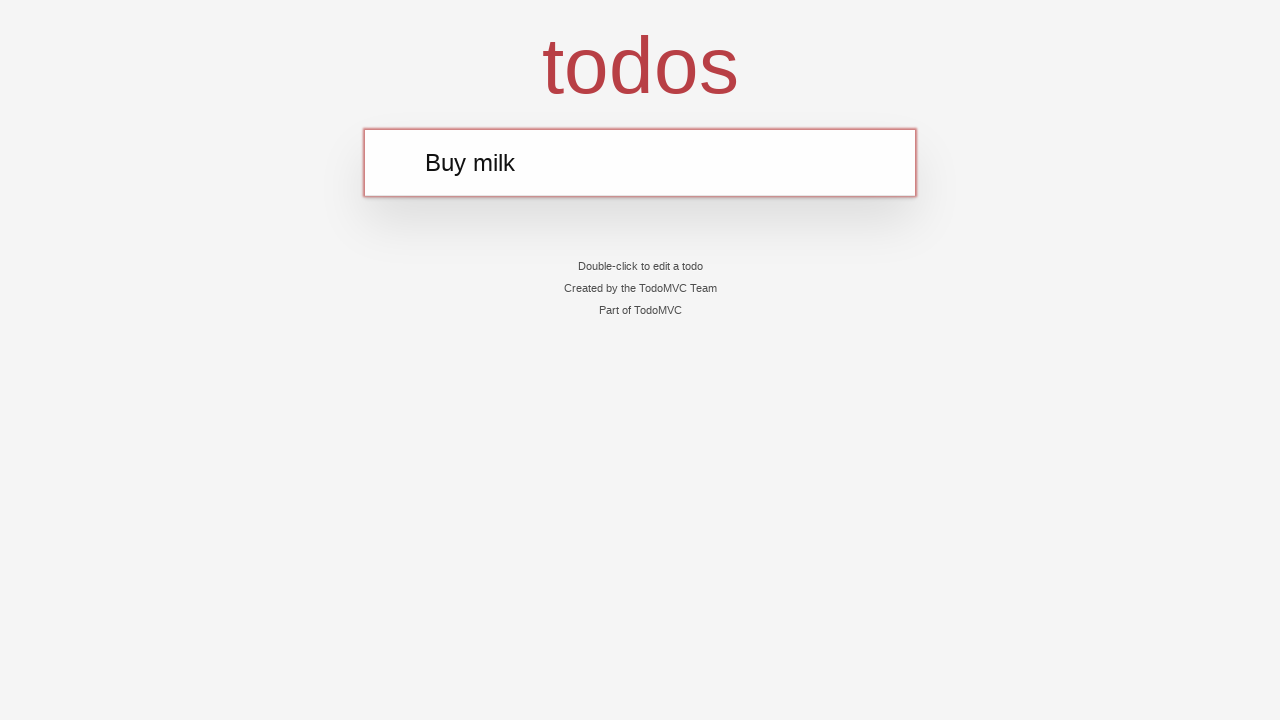

Pressed Enter to create first task on .new-todo
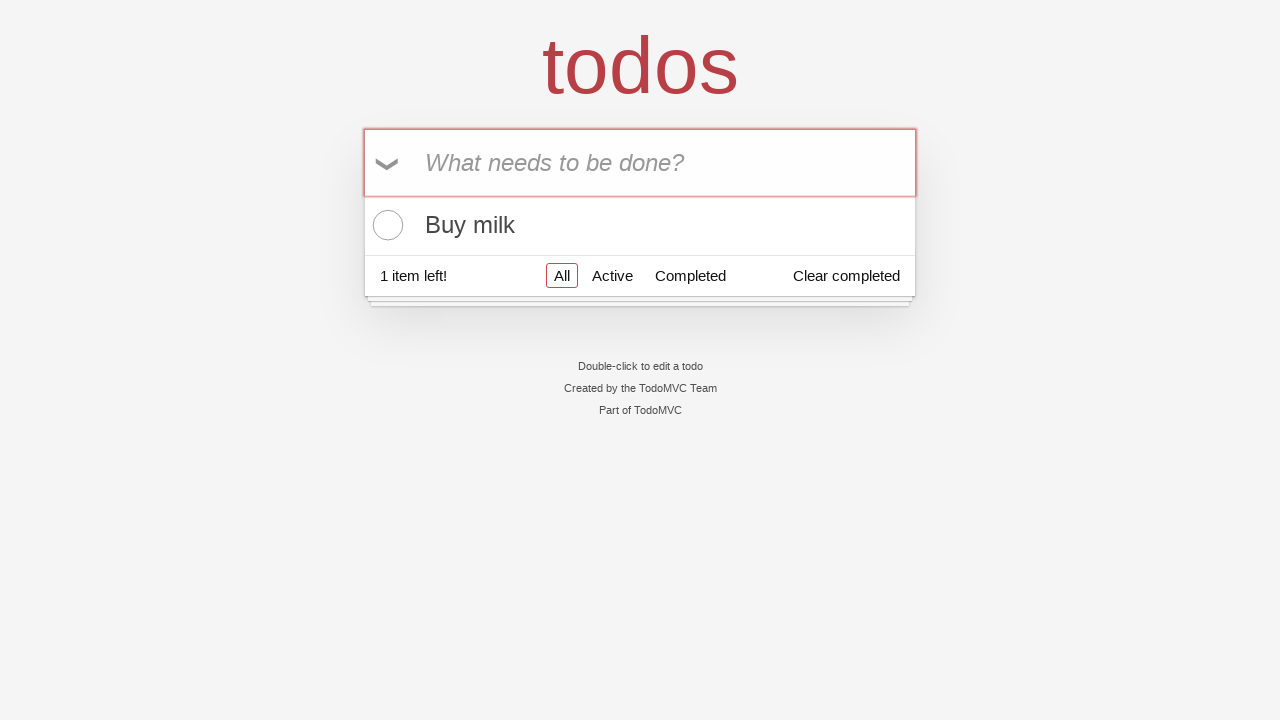

Filled new task input with 'Buy bread' on .new-todo
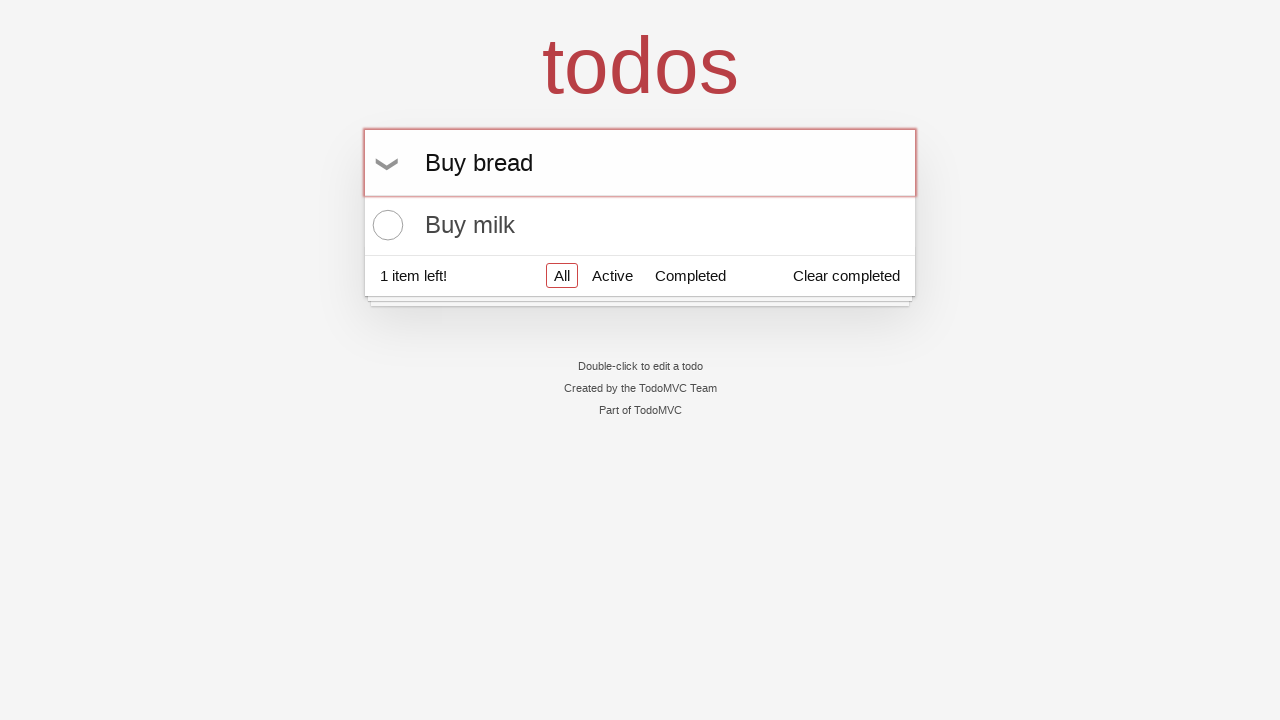

Pressed Enter to create second task on .new-todo
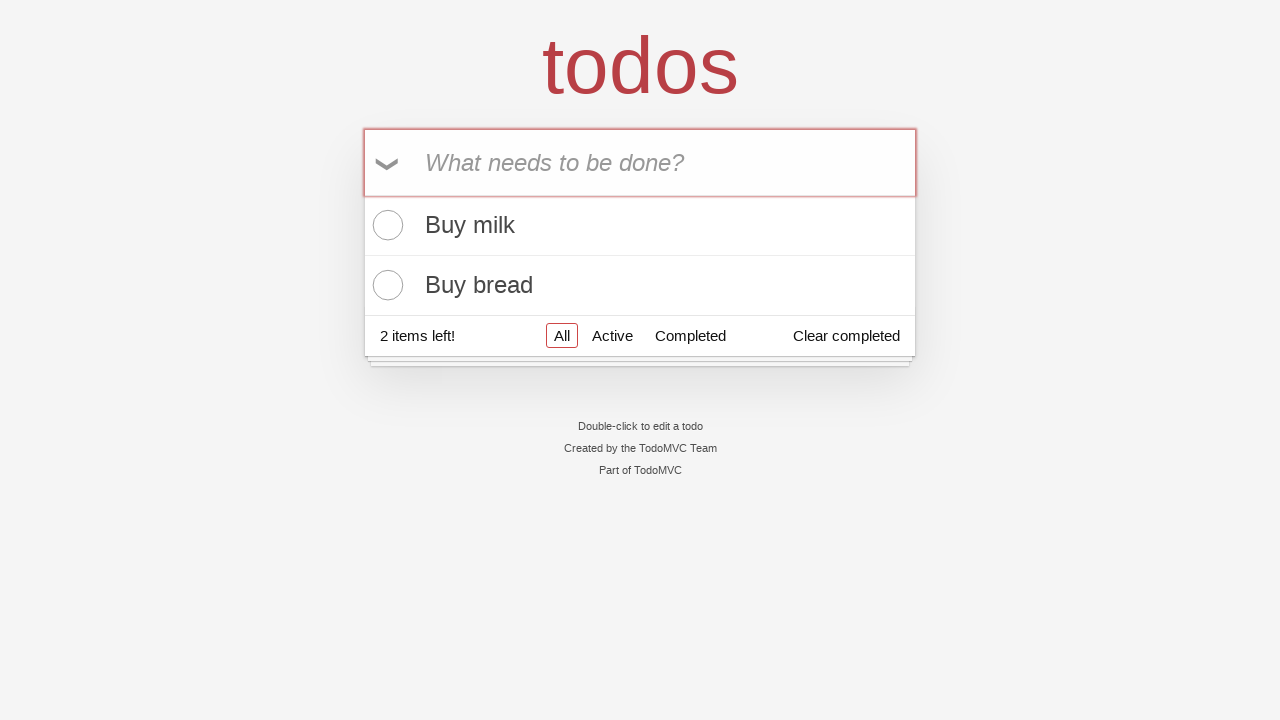

Verified tasks appear in the task list
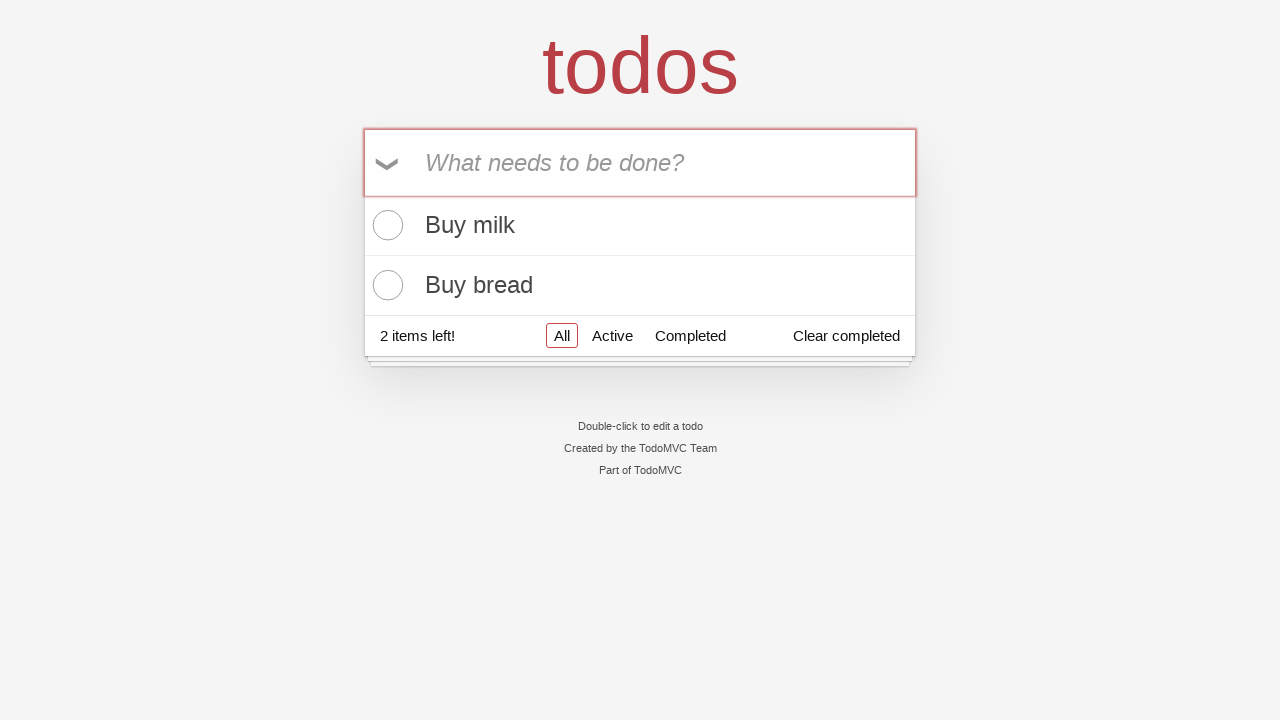

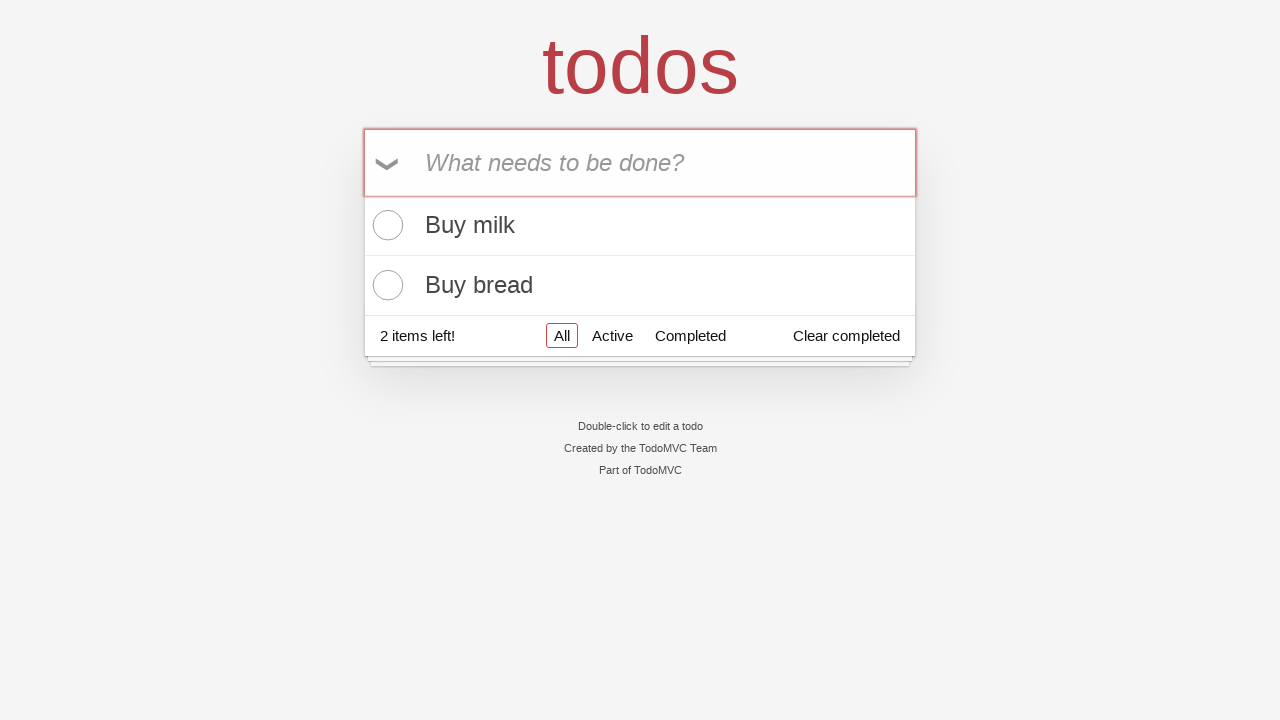